Tests browser navigation on Ultimate QA's complicated page by clicking a link, then using back, forward, and refresh browser controls

Starting URL: https://ultimateqa.com/complicated-page

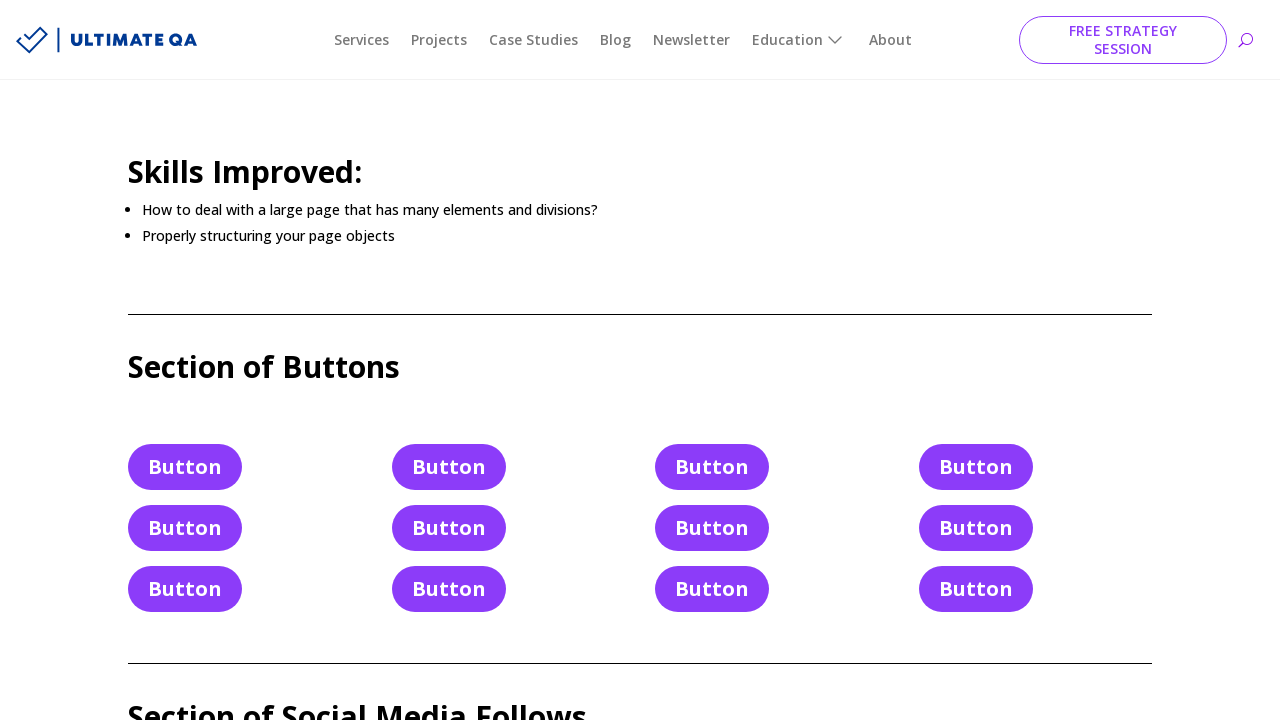

Clicked link on Ultimate QA complicated page at (485, 361) on xpath=//body[1]/div[1]/div[1]/div[1]/div[1]/article[1]/div[1]/div[1]/div[1]/div[
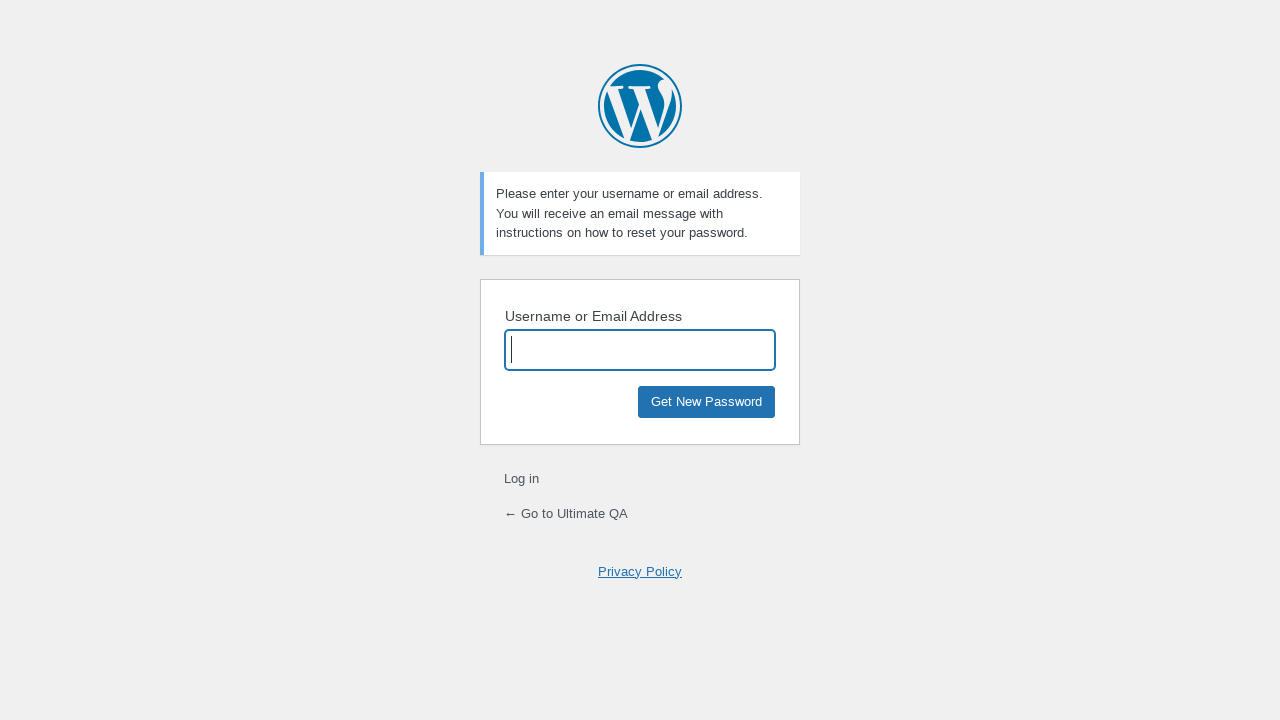

Navigated back to previous page using browser back button
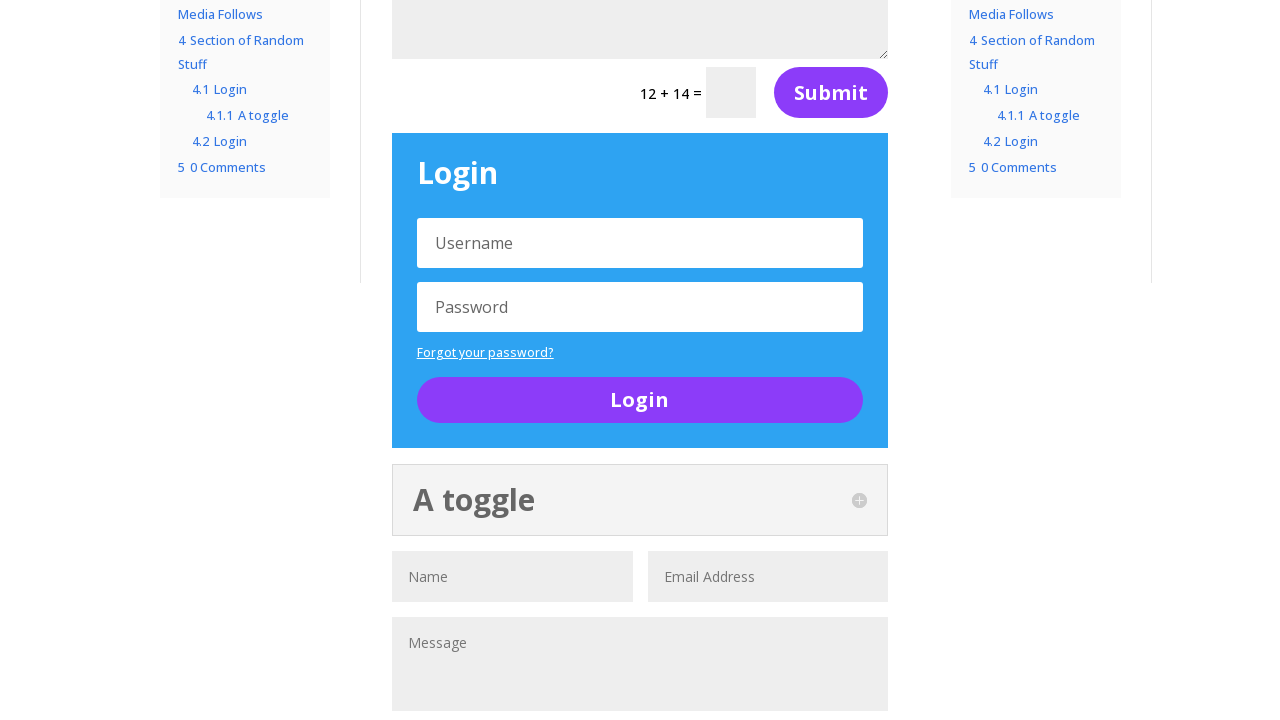

Navigated forward using browser forward button
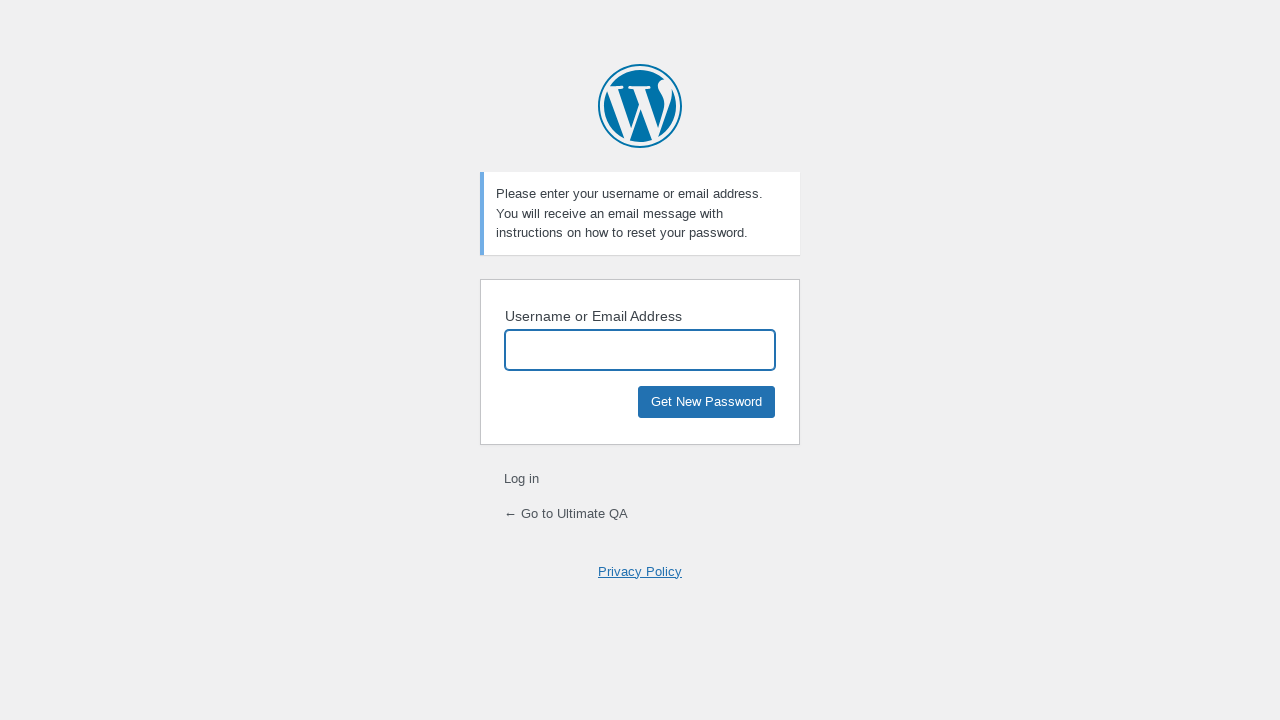

Refreshed the current page
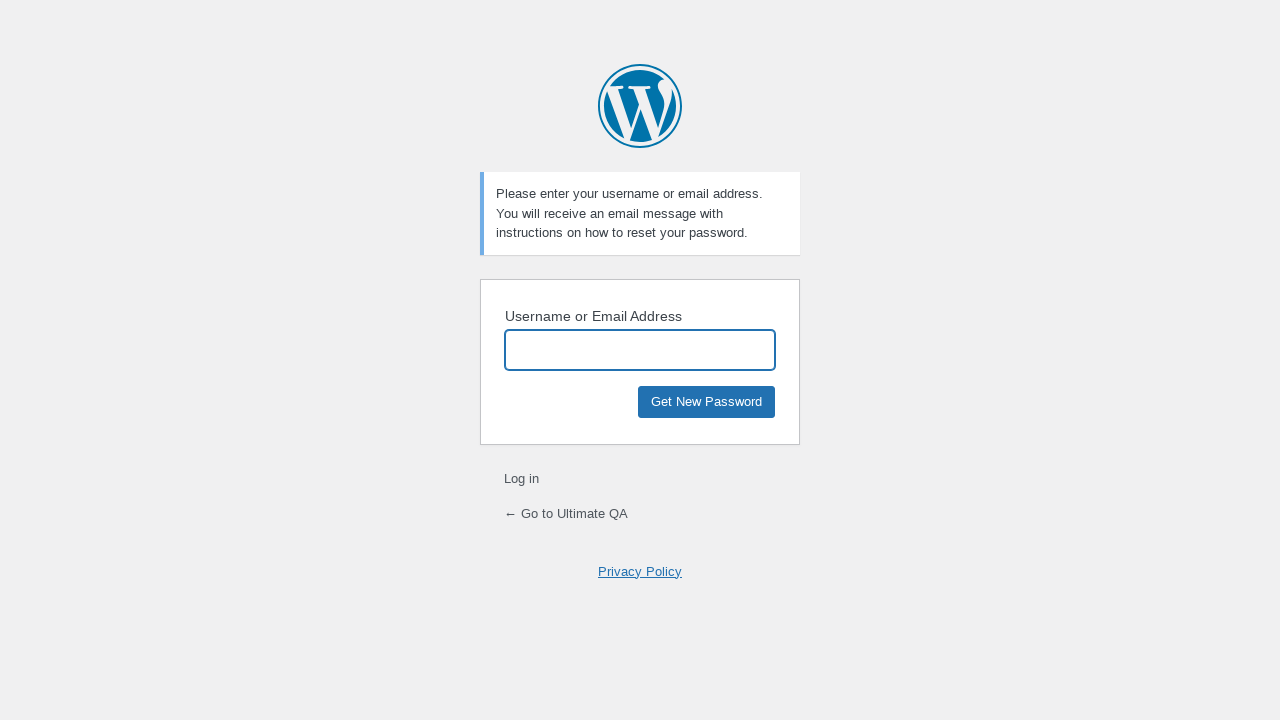

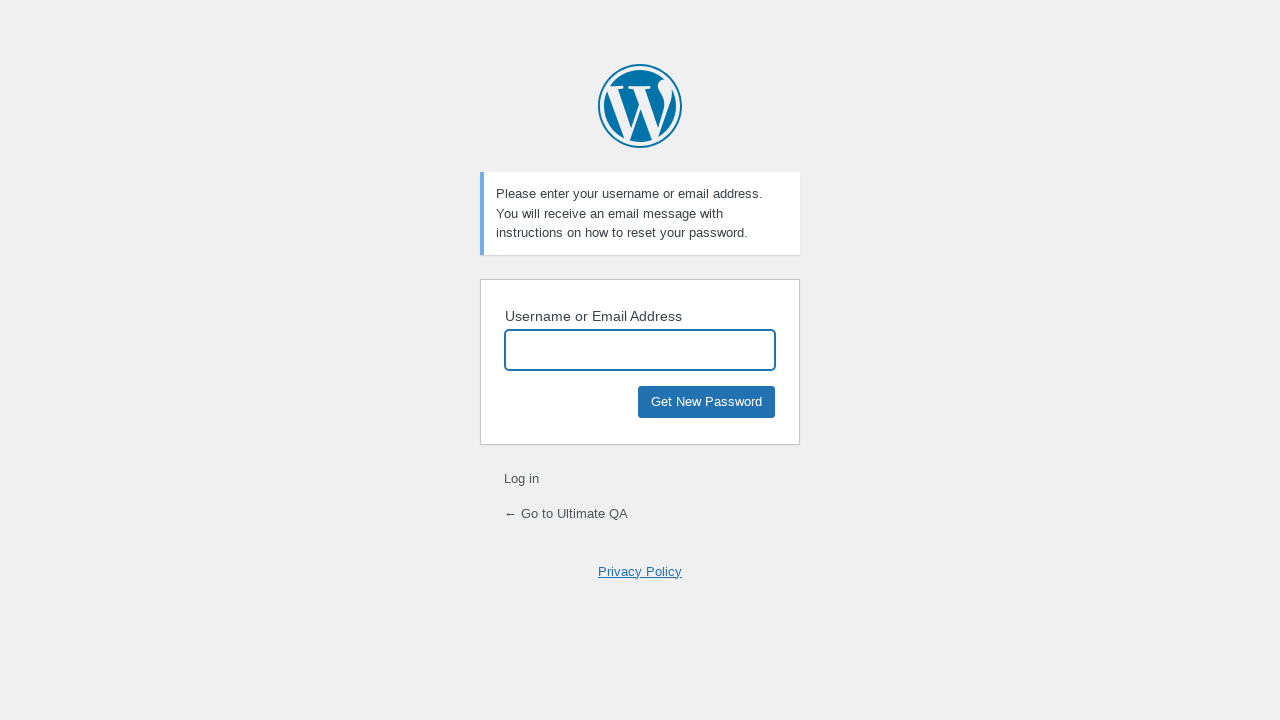